Fills out a practice form on DemoQA website with personal information including name, email, gender, mobile number, subject, hobbies, and address

Starting URL: https://demoqa.com/automation-practice-form

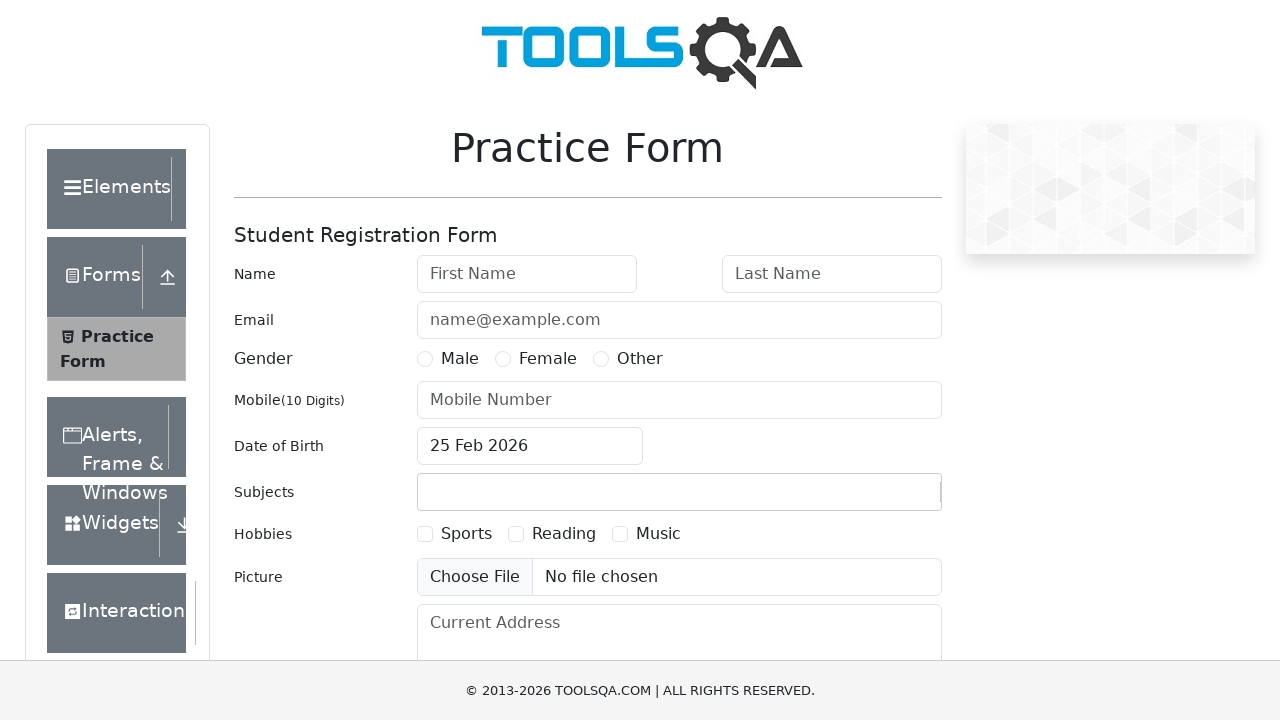

Filled first name field with 'Ishu' on input#firstName
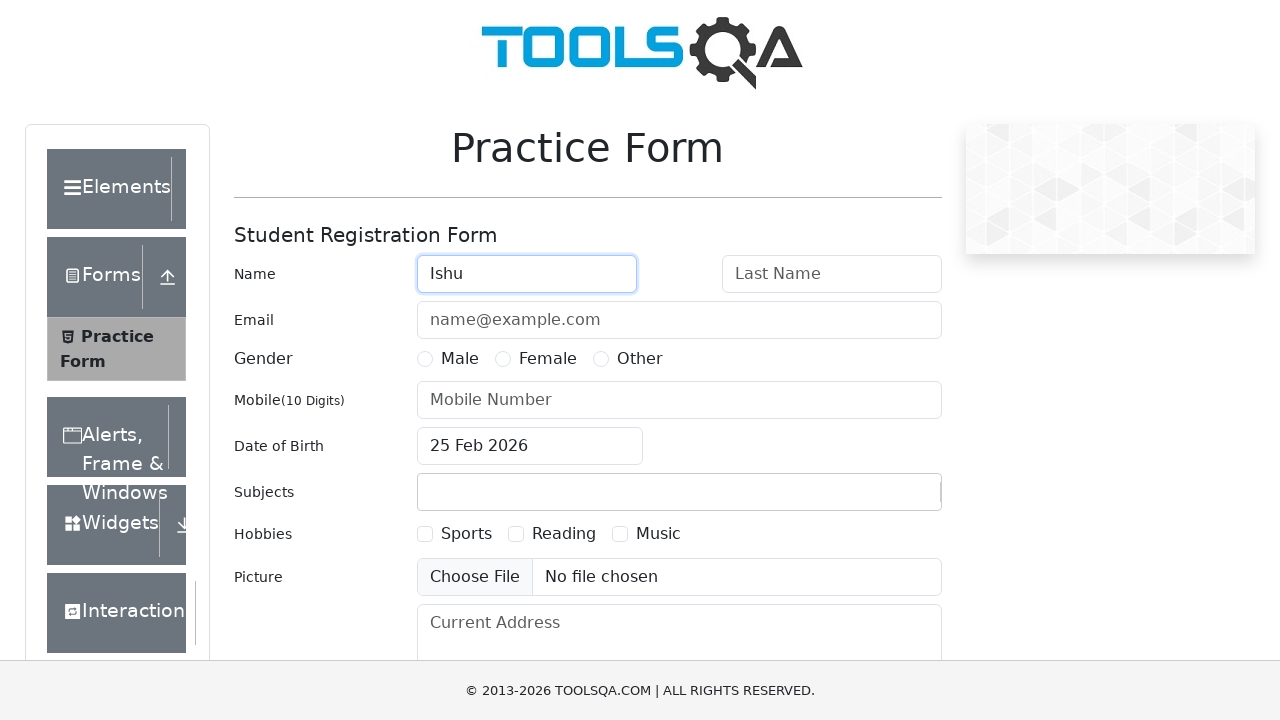

Filled last name field with 'Jahan' on input#lastName
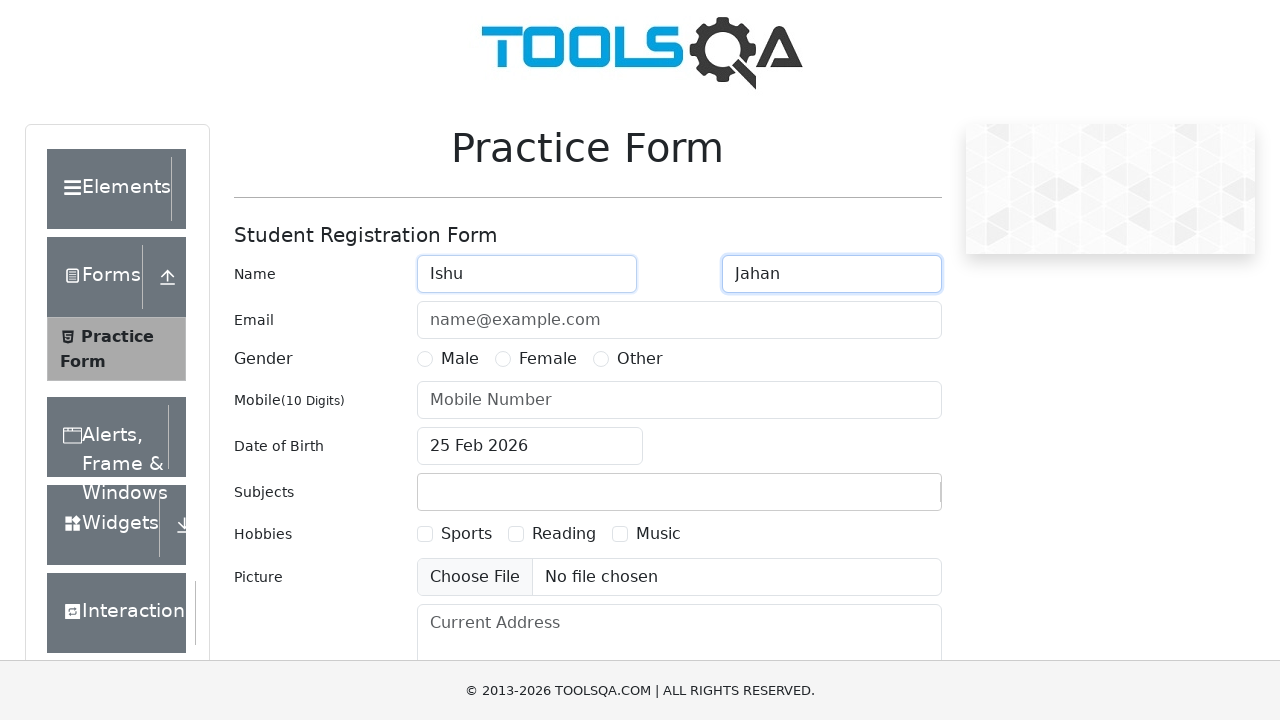

Filled email field with 'Ishu@gmail.com' on input#userEmail
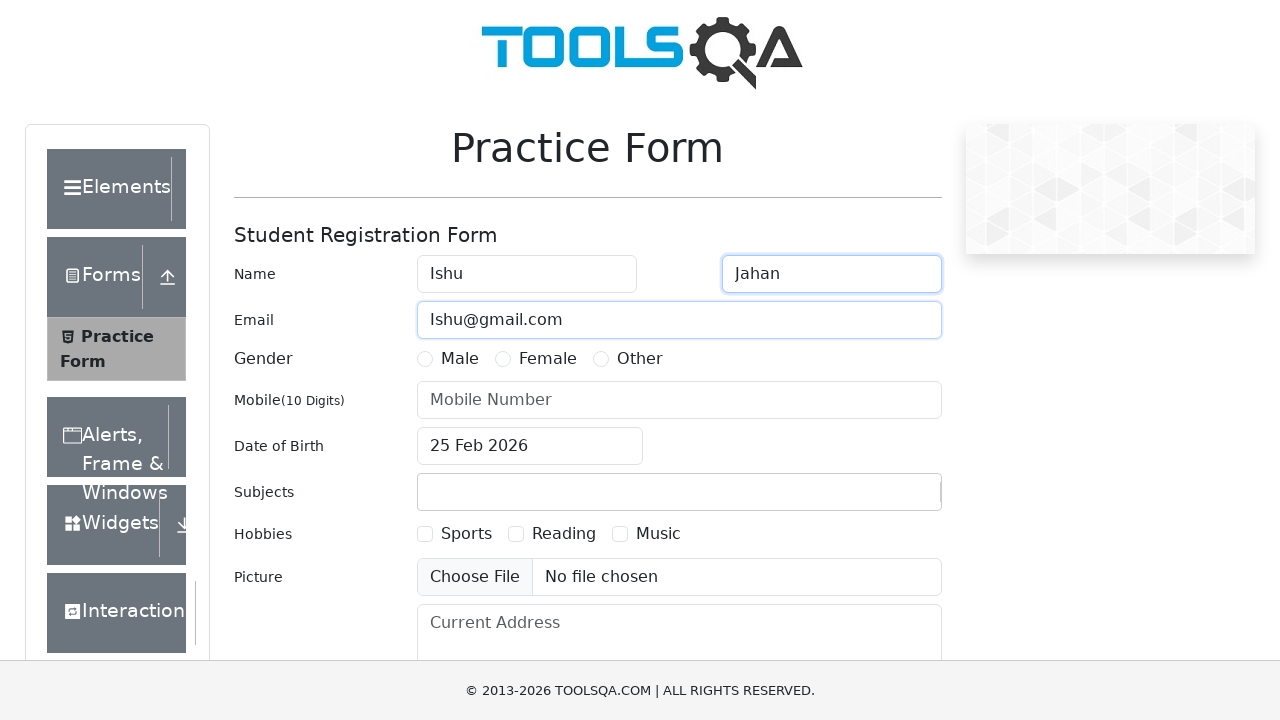

Selected 'Other' gender option at (640, 359) on label:has-text('Other')
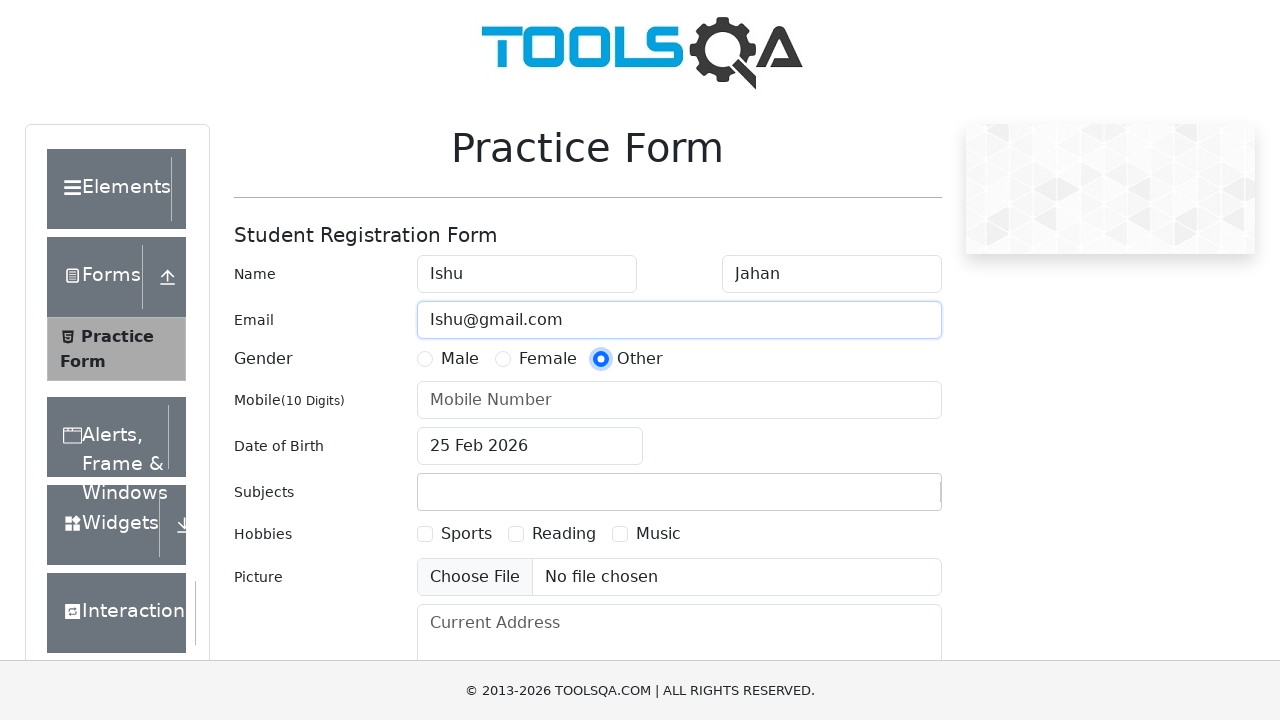

Filled mobile number field with '01723946694' on input#userNumber
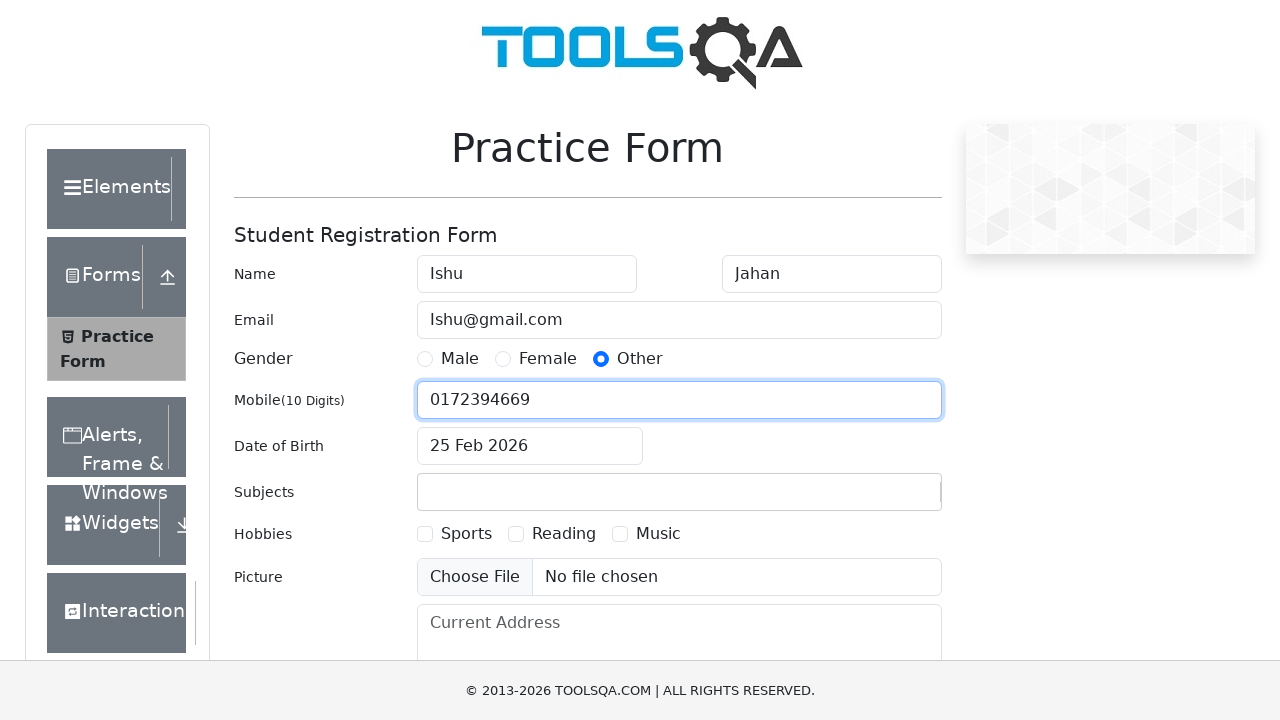

Filled subject field with 'Automation' on input#subjectsInput
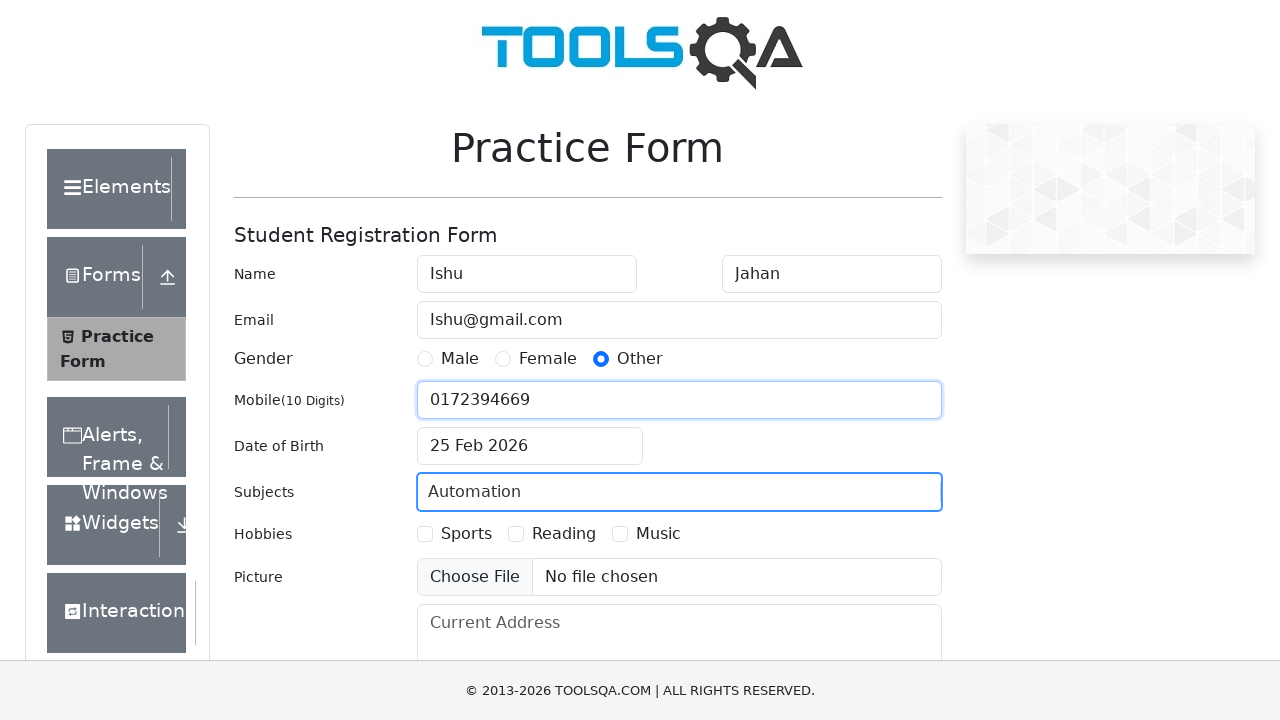

Selected 'Reading' hobby option at (564, 534) on label:has-text('Reading')
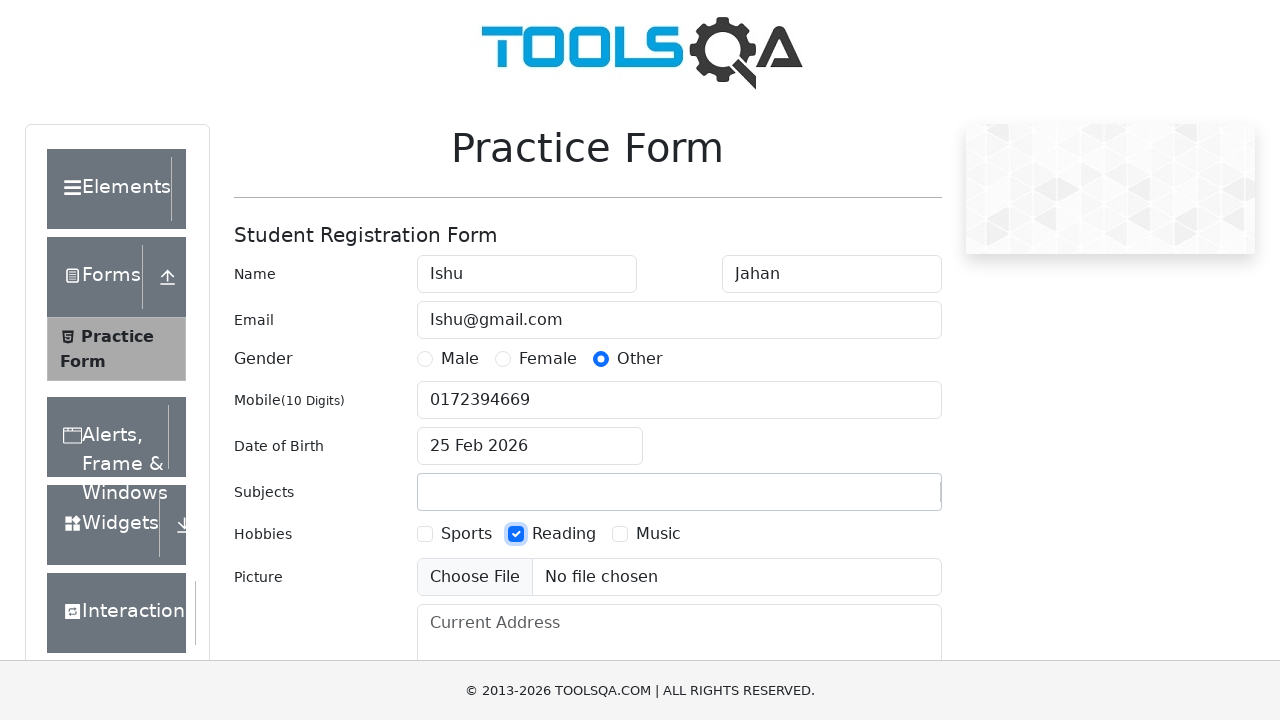

Filled current address field with 'Naogaon' on textarea#currentAddress
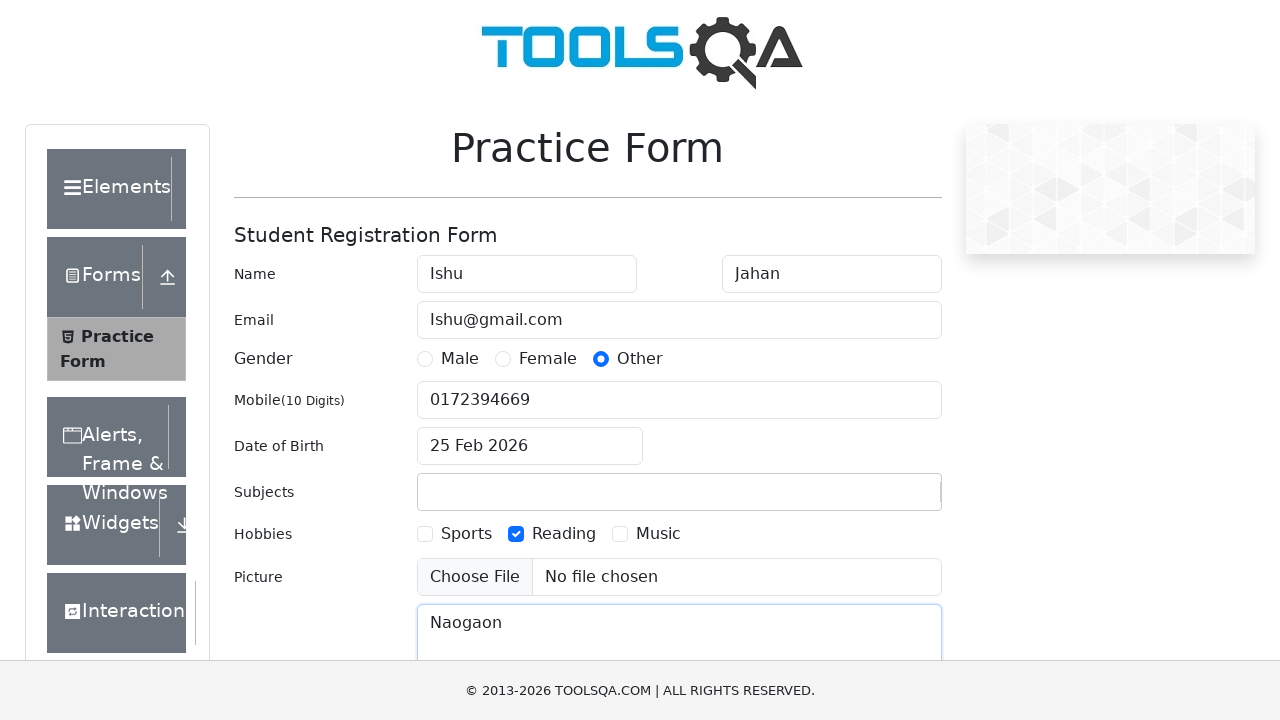

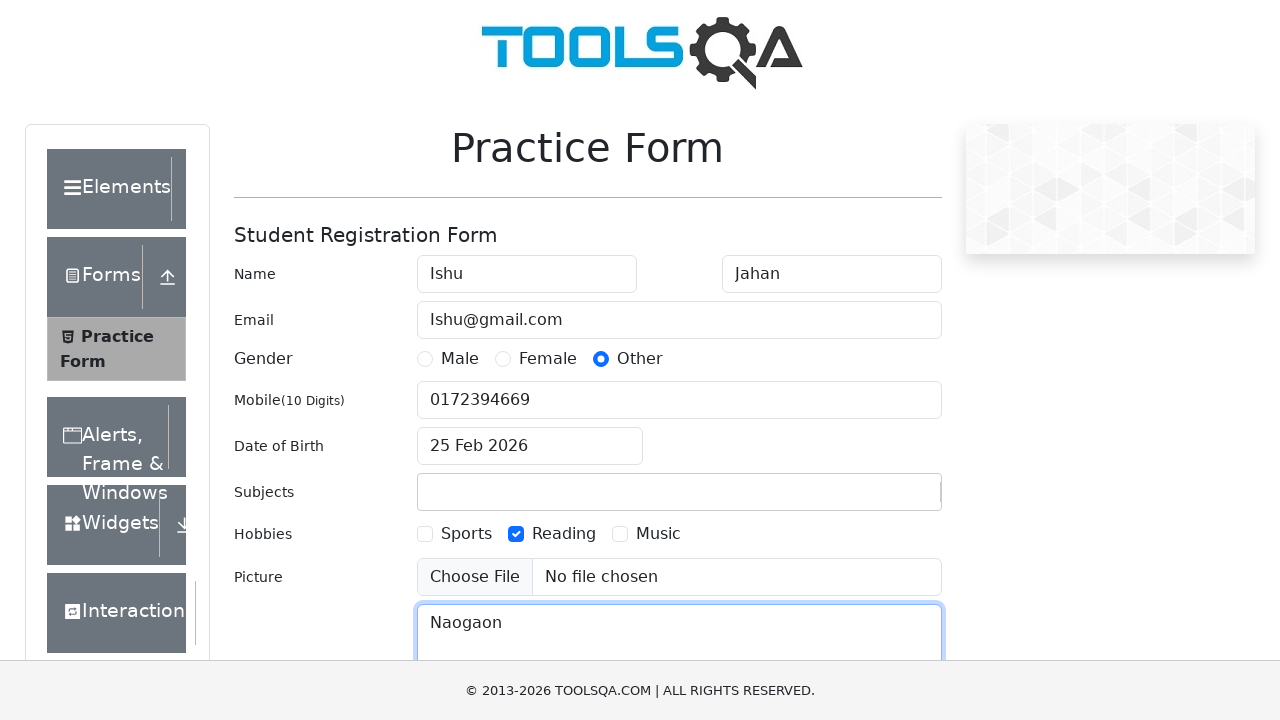